Tests multiple window handling by clicking a button to open a new browser window, switching to the new window to get its title, closing it, and then switching back to the parent window to verify the URL.

Starting URL: https://chandanachaitanya.github.io/selenium-practice-site/

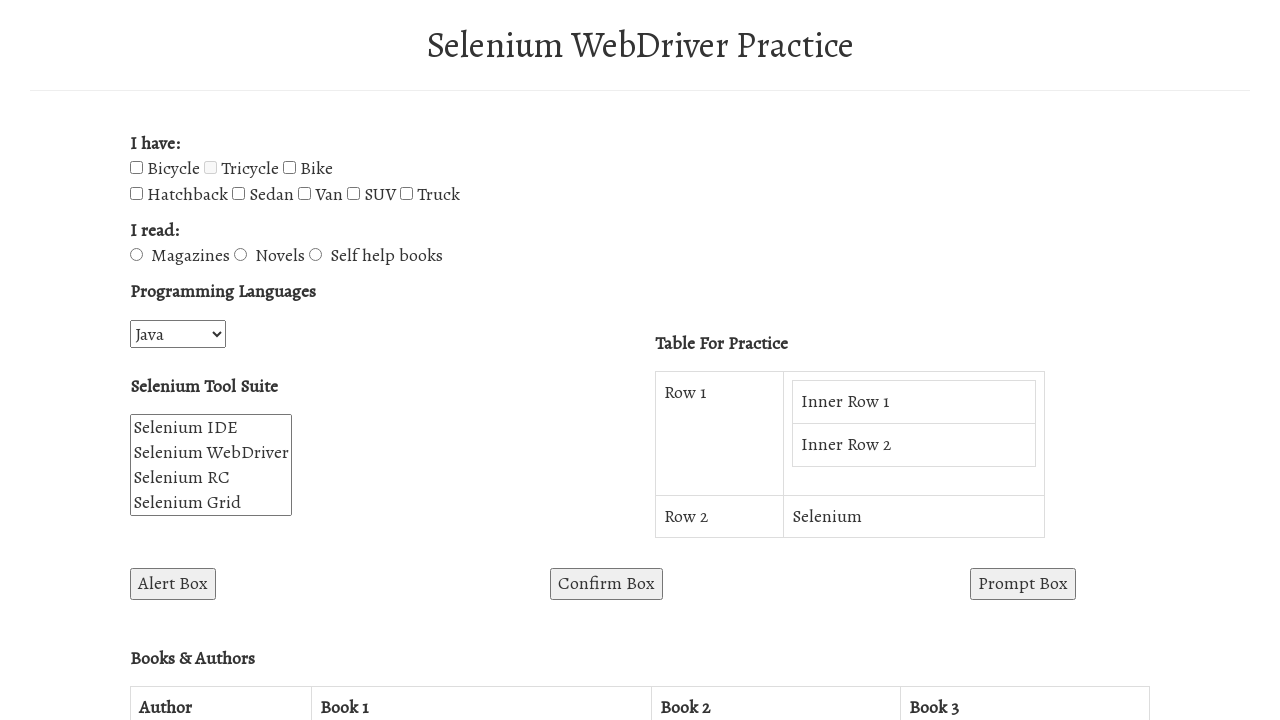

Navigated to selenium practice site
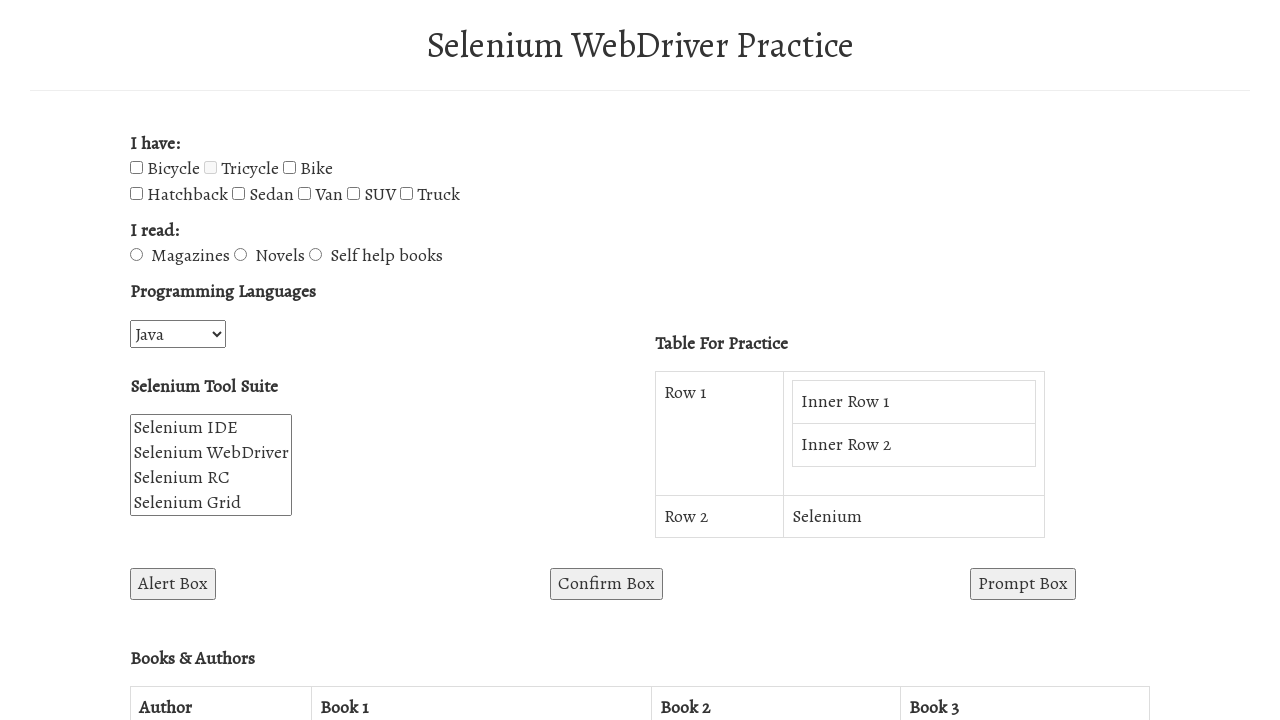

Stored reference to parent page
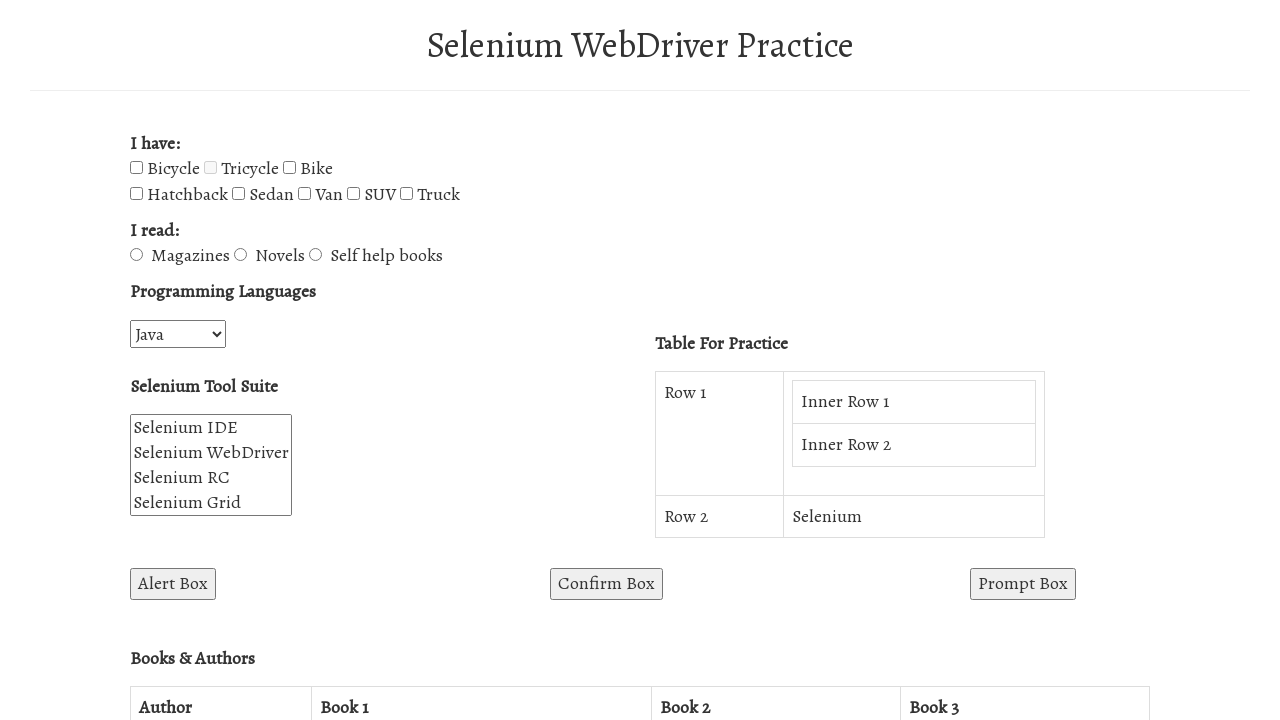

Clicked button to open new browser window at (278, 360) on #win1
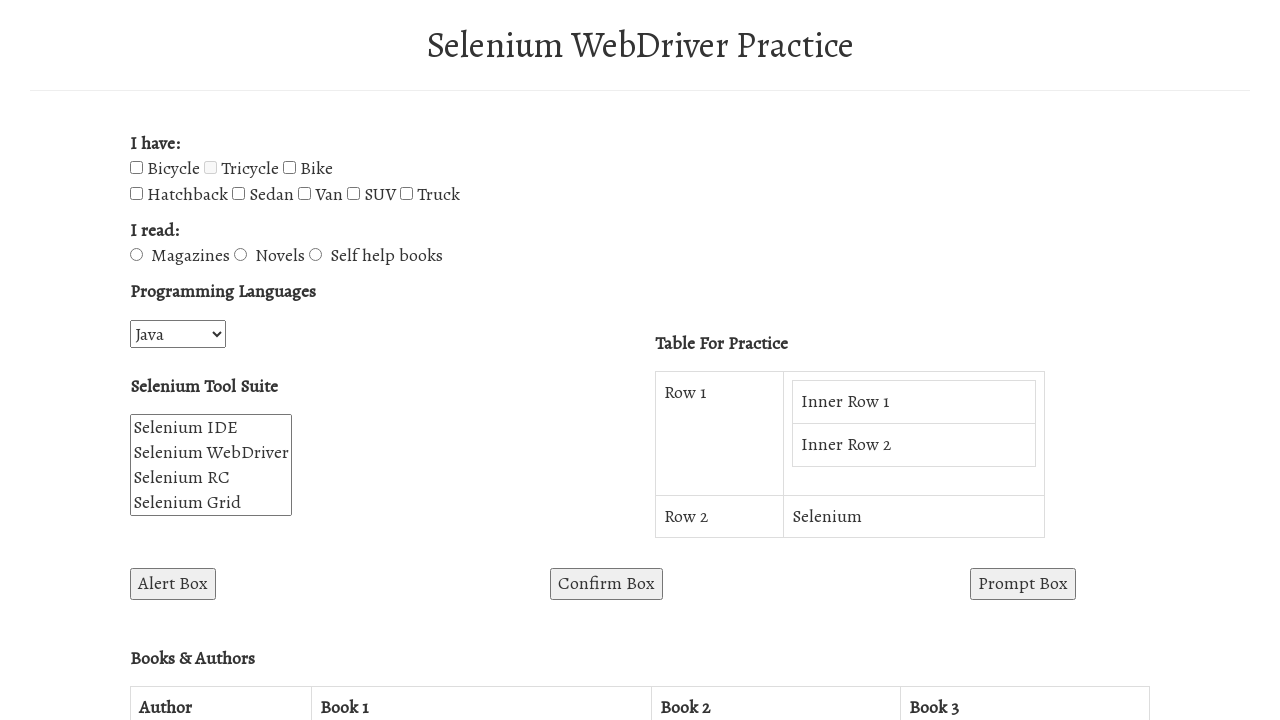

Captured new browser window
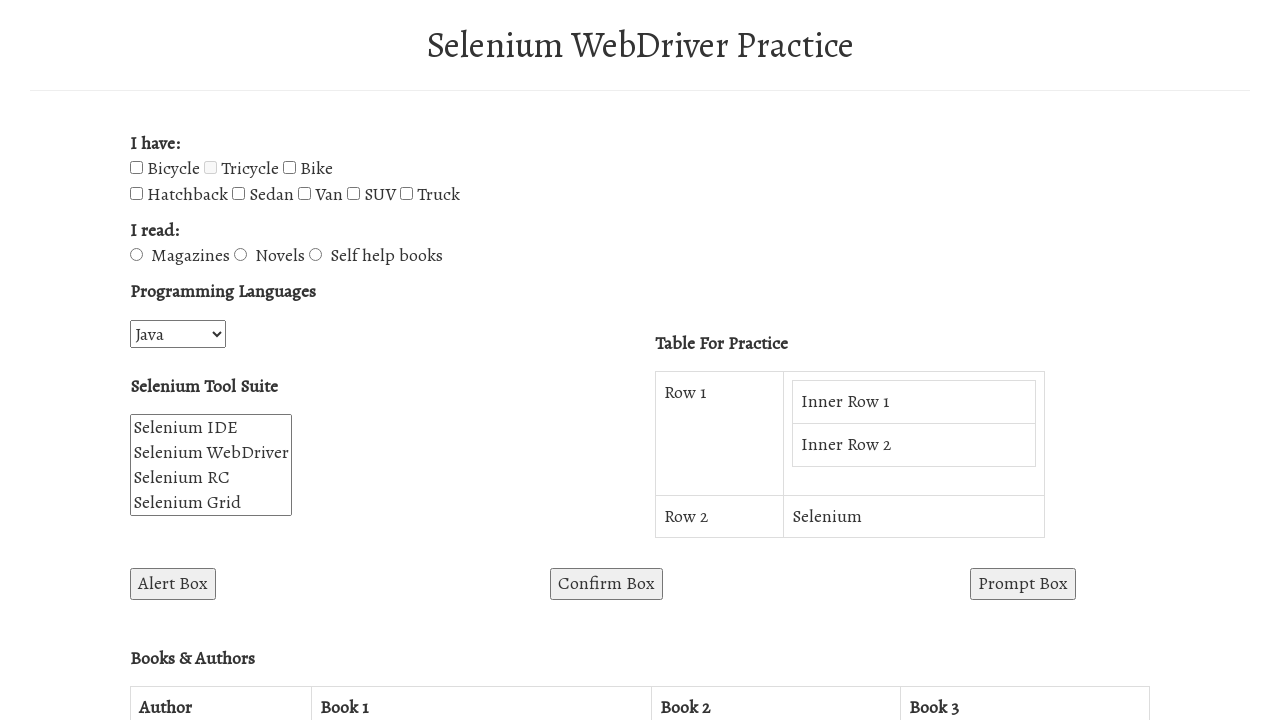

New page loaded completely
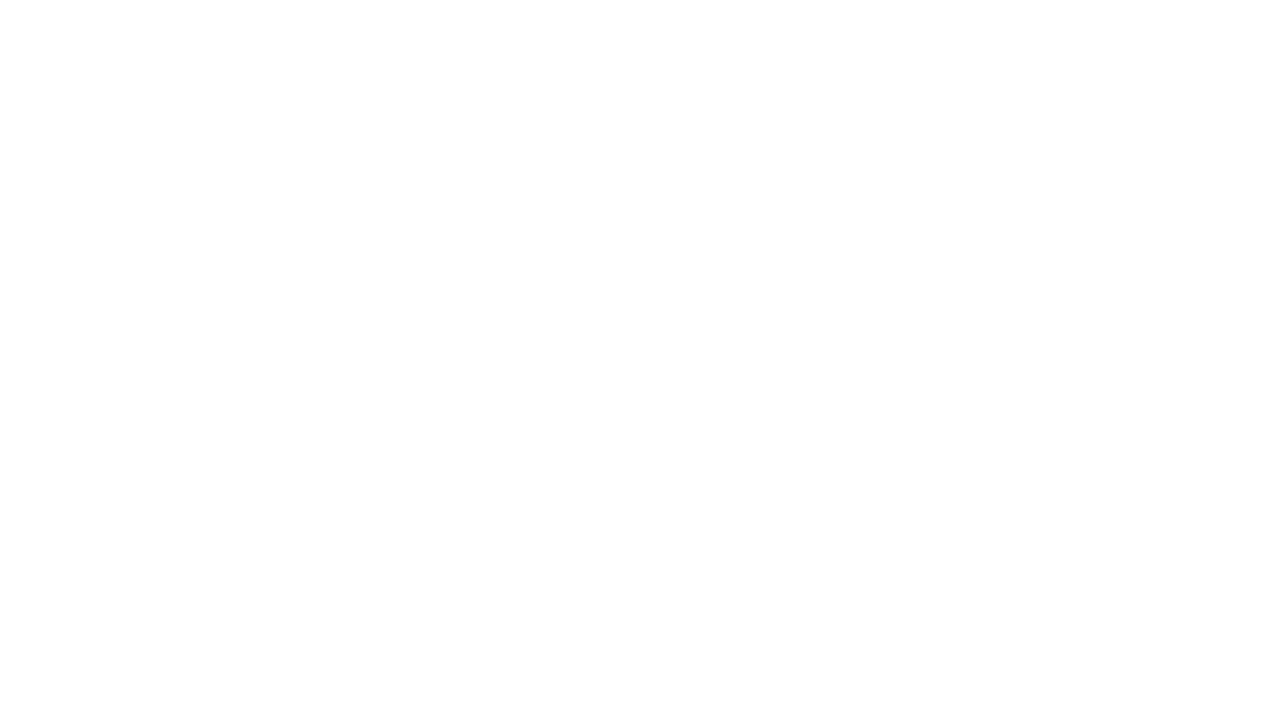

Retrieved new window title: 
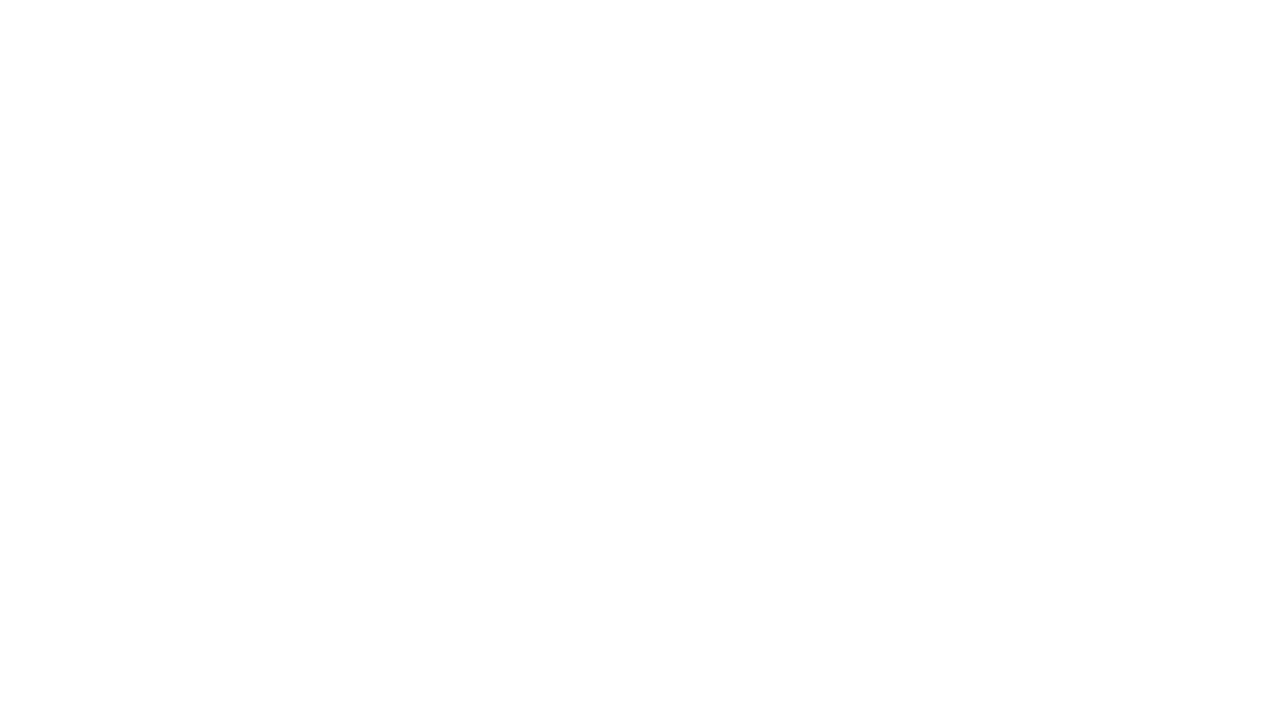

Closed new browser window
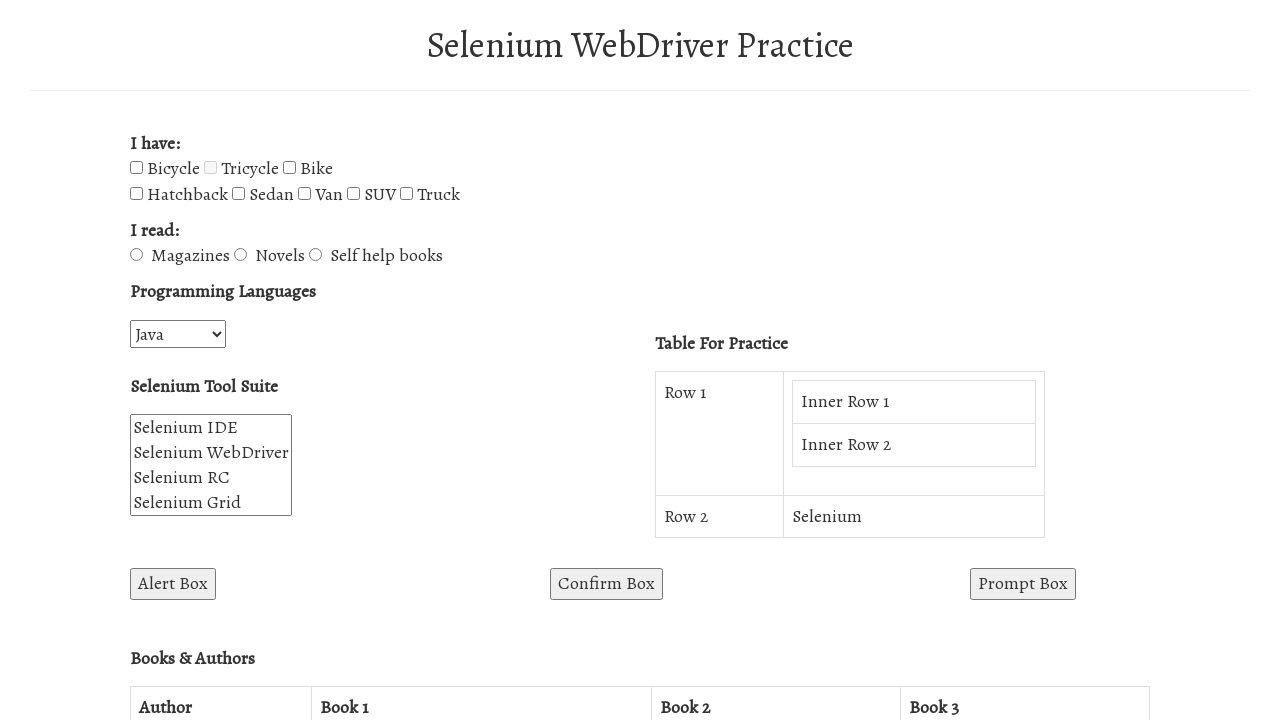

Verified parent page URL: https://chandanachaitanya.github.io/selenium-practice-site/?languages=Java&enterText=
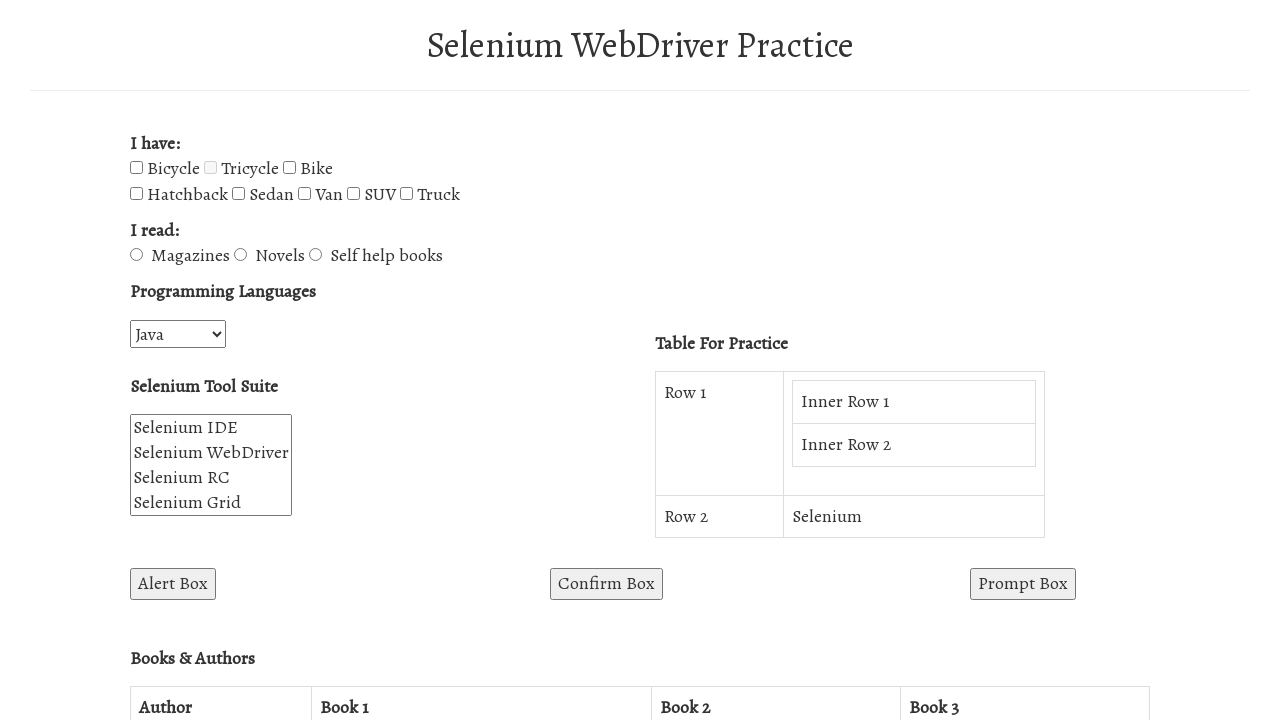

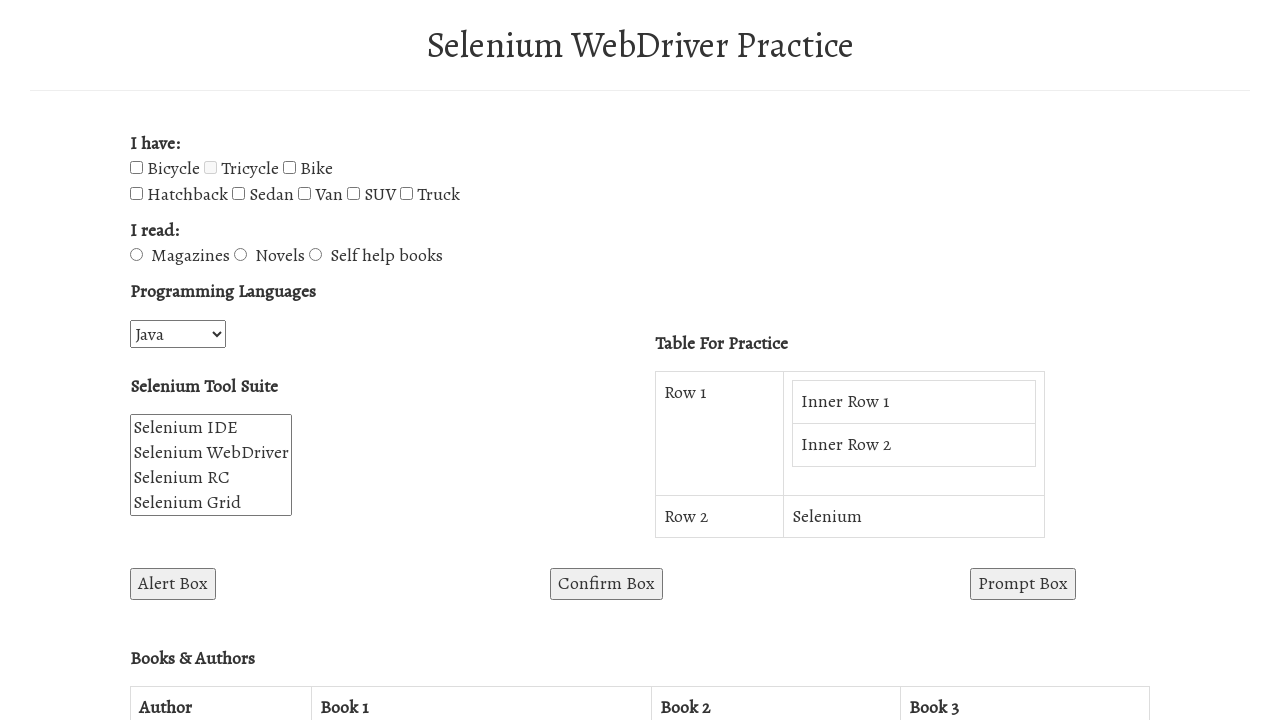